Navigates to LambdaTest E-commerce Playground and verifies the page loads successfully

Starting URL: https://ecommerce-playground.lambdatest.io/

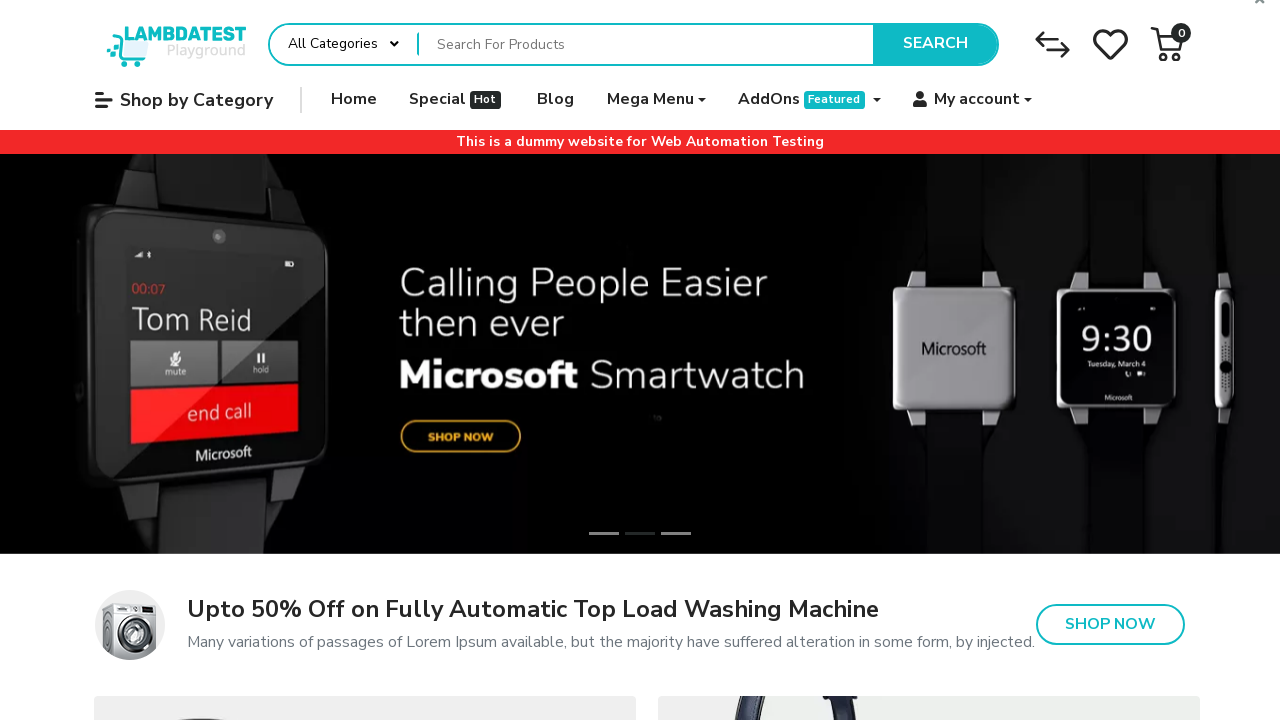

Waited for page to reach domcontentloaded state
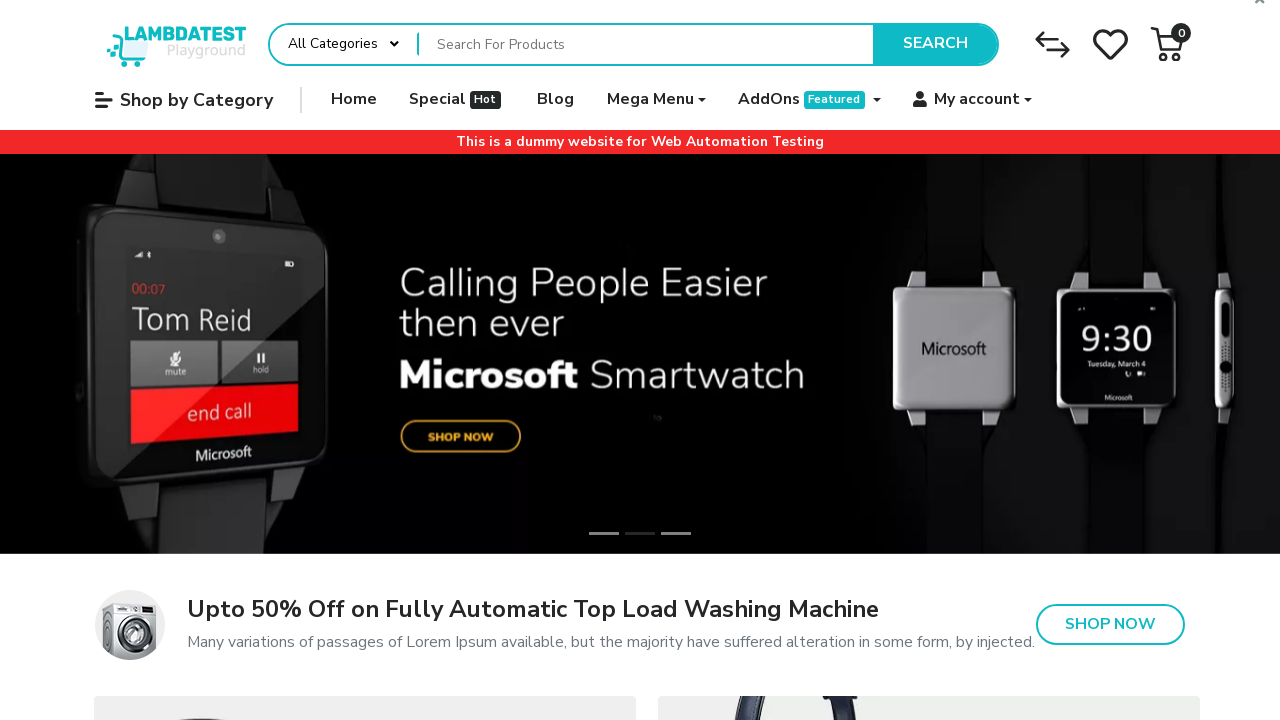

Verified page title is not empty - page loaded successfully
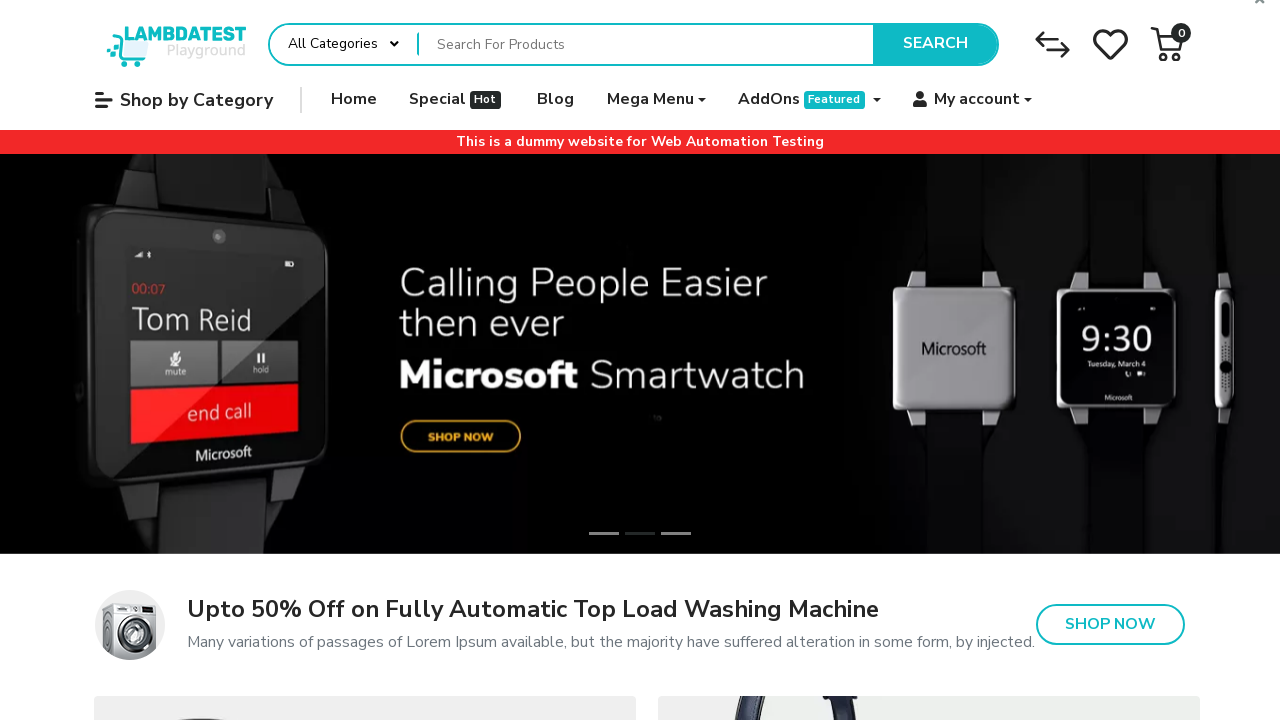

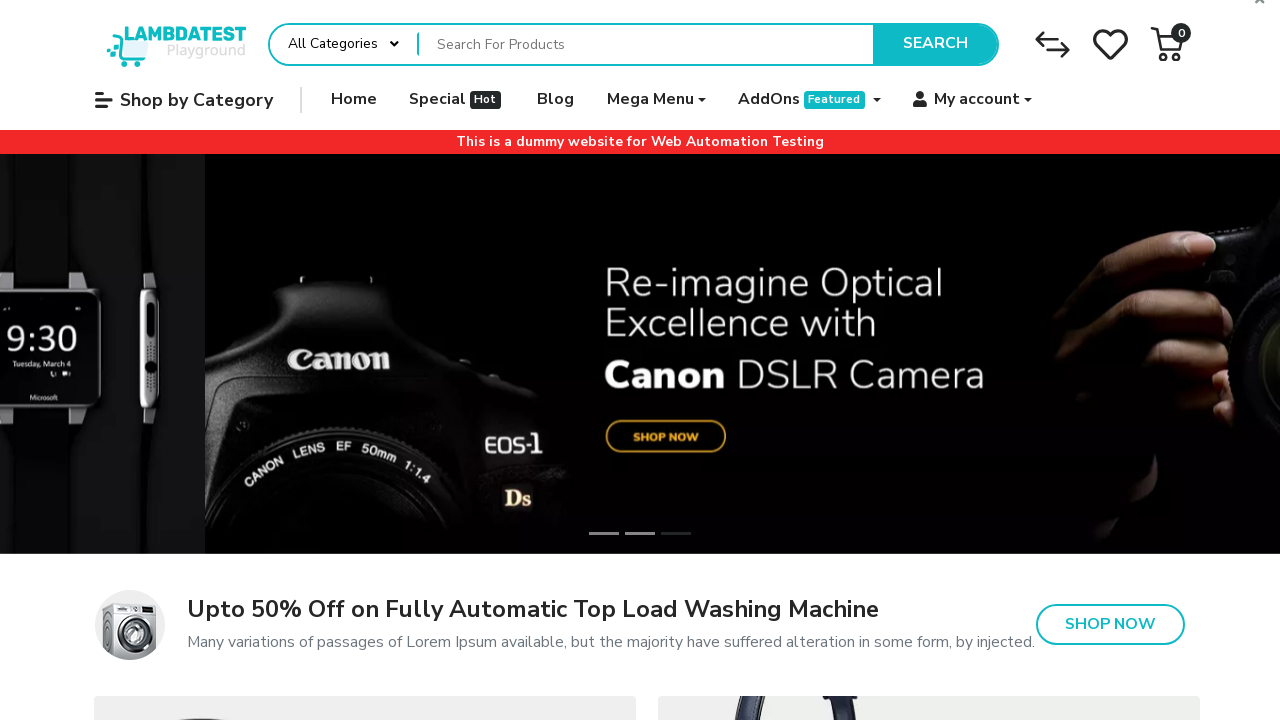